Tests comprehensive form filling on Selenium's demo web form, including text input, password field, textarea, dropdown selection, radio button, checkbox, date picker, color picker, range slider, and form submission.

Starting URL: https://www.selenium.dev/selenium/web/web-form.html

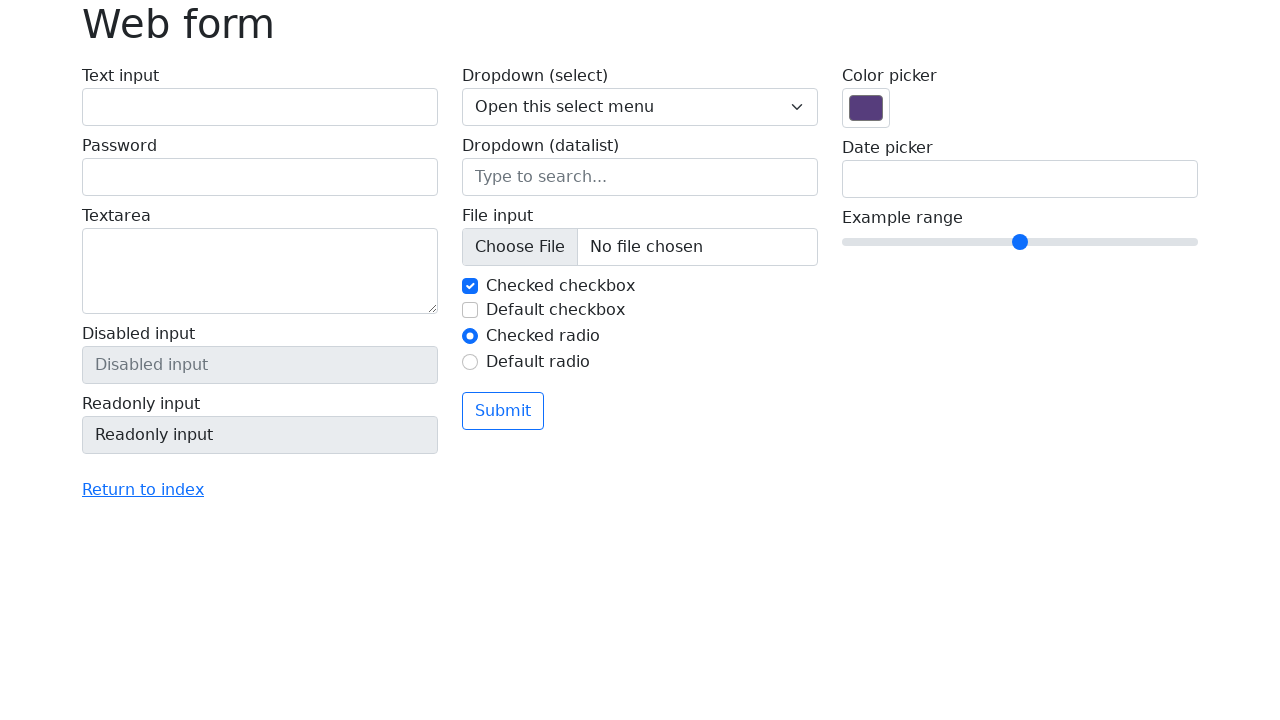

Waited for form to load - text input field is visible
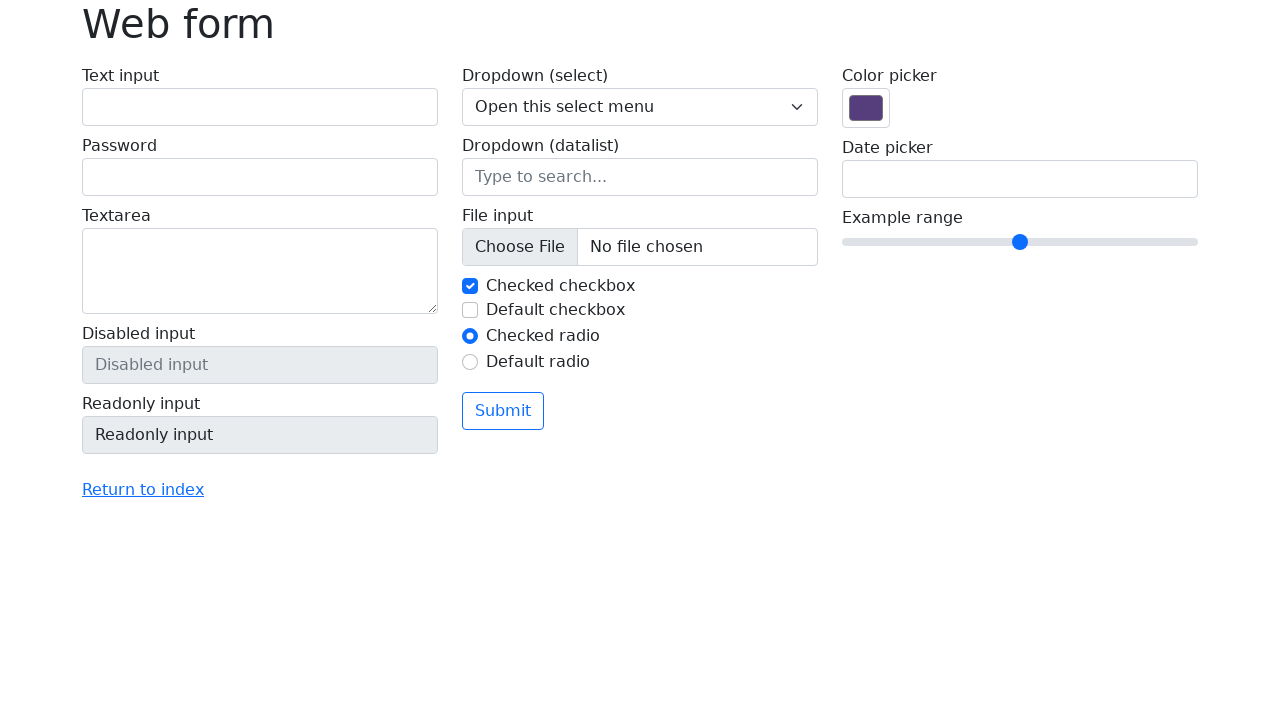

Filled text input field with 'Sample Text Input' on #my-text-id
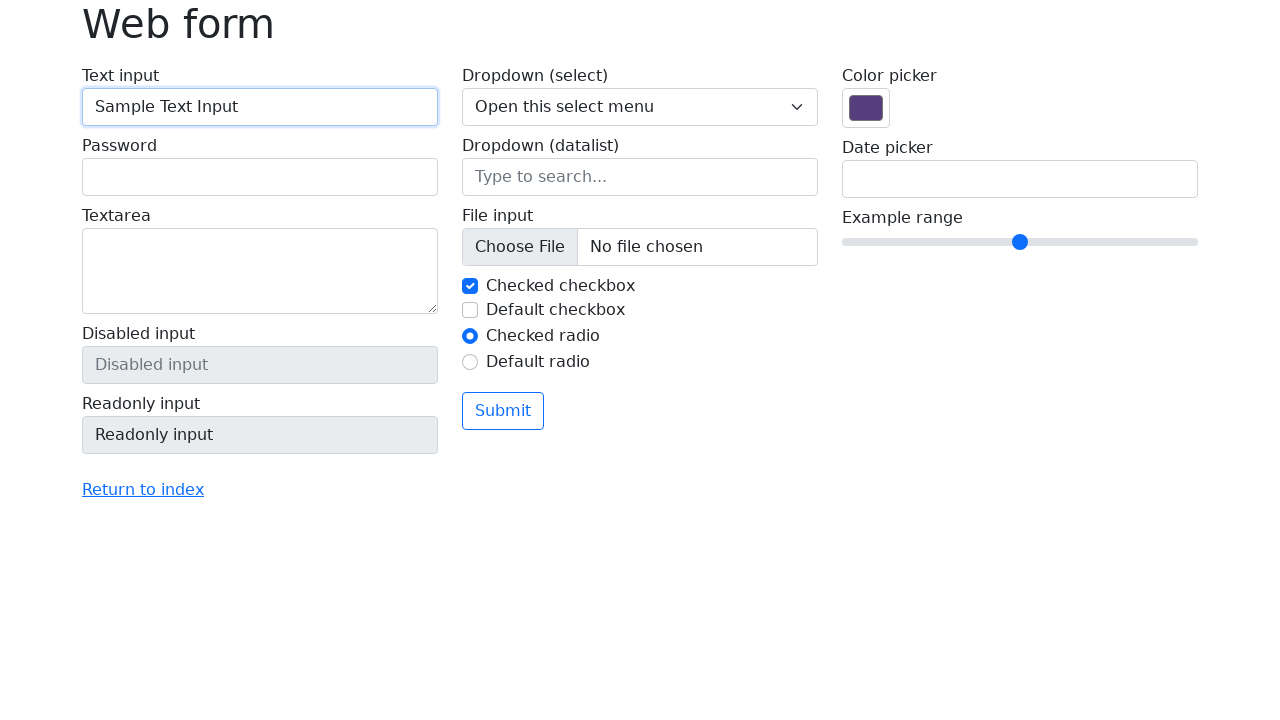

Filled password field with 'SecurePassword123' on input[name='my-password']
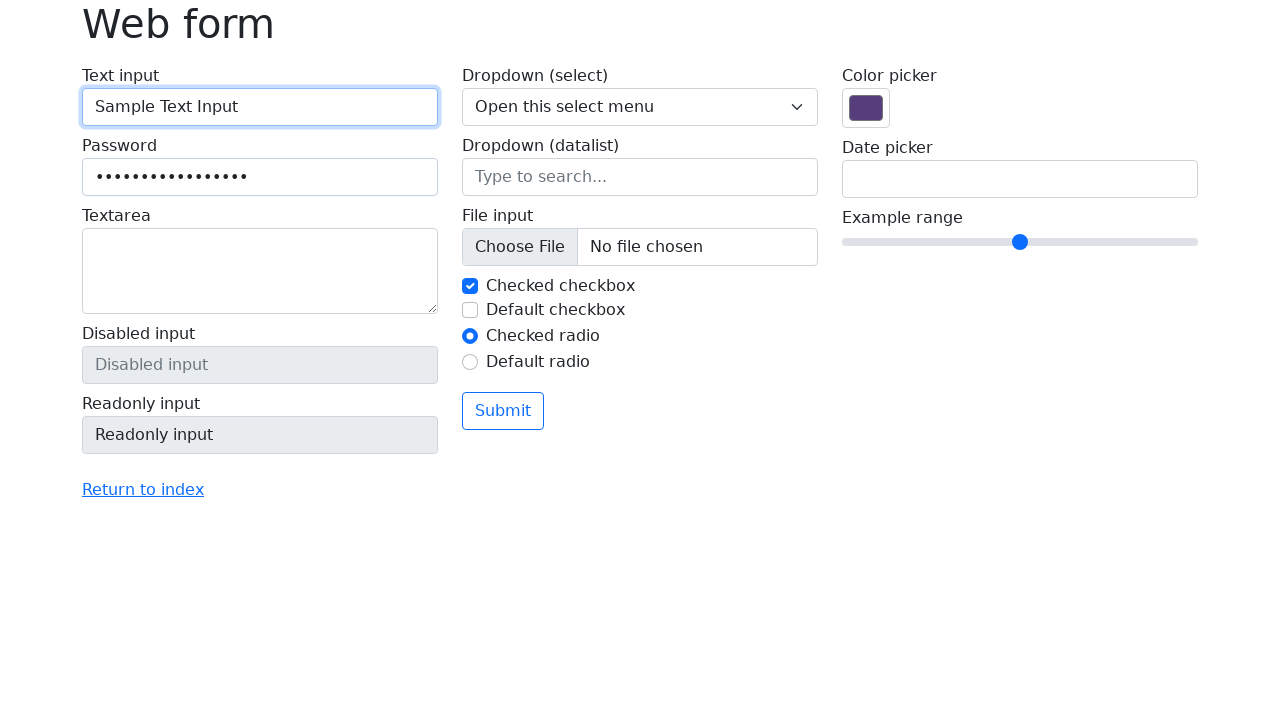

Filled textarea with sample content on textarea[name='my-textarea']
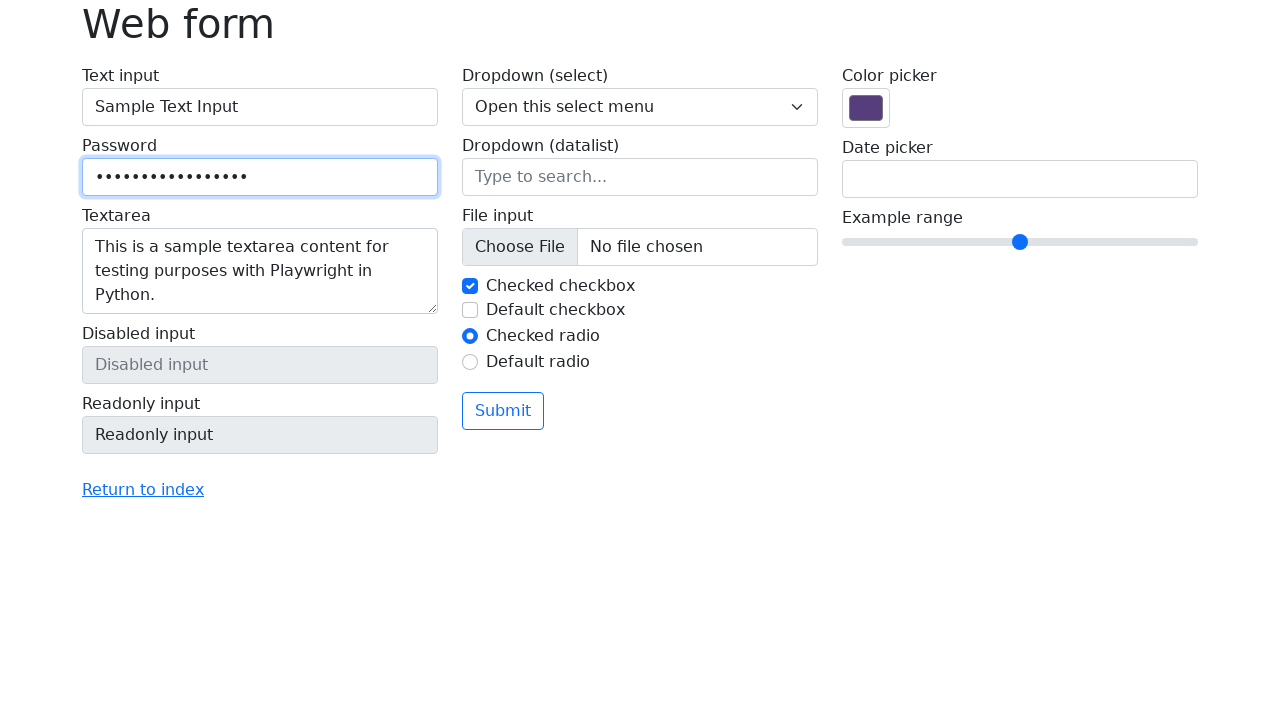

Selected dropdown option with value '2' on select[name='my-select']
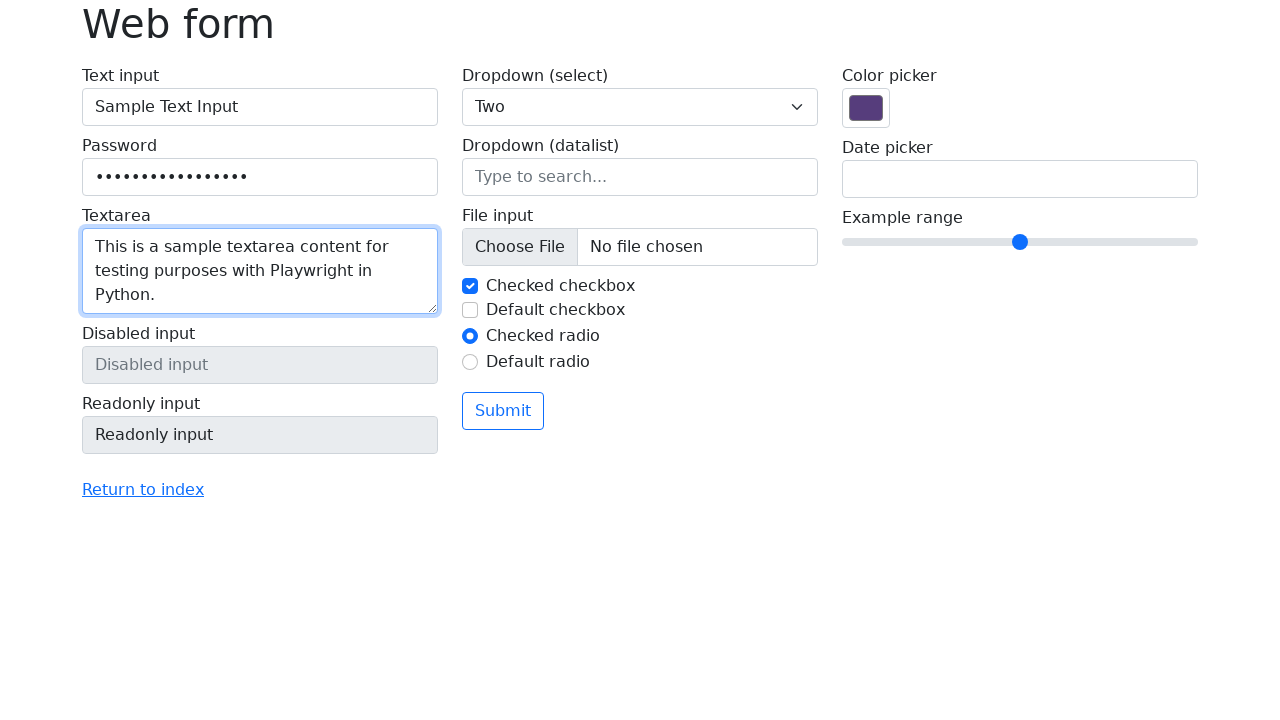

Selected radio button 'my-radio-2' at (470, 362) on #my-radio-2
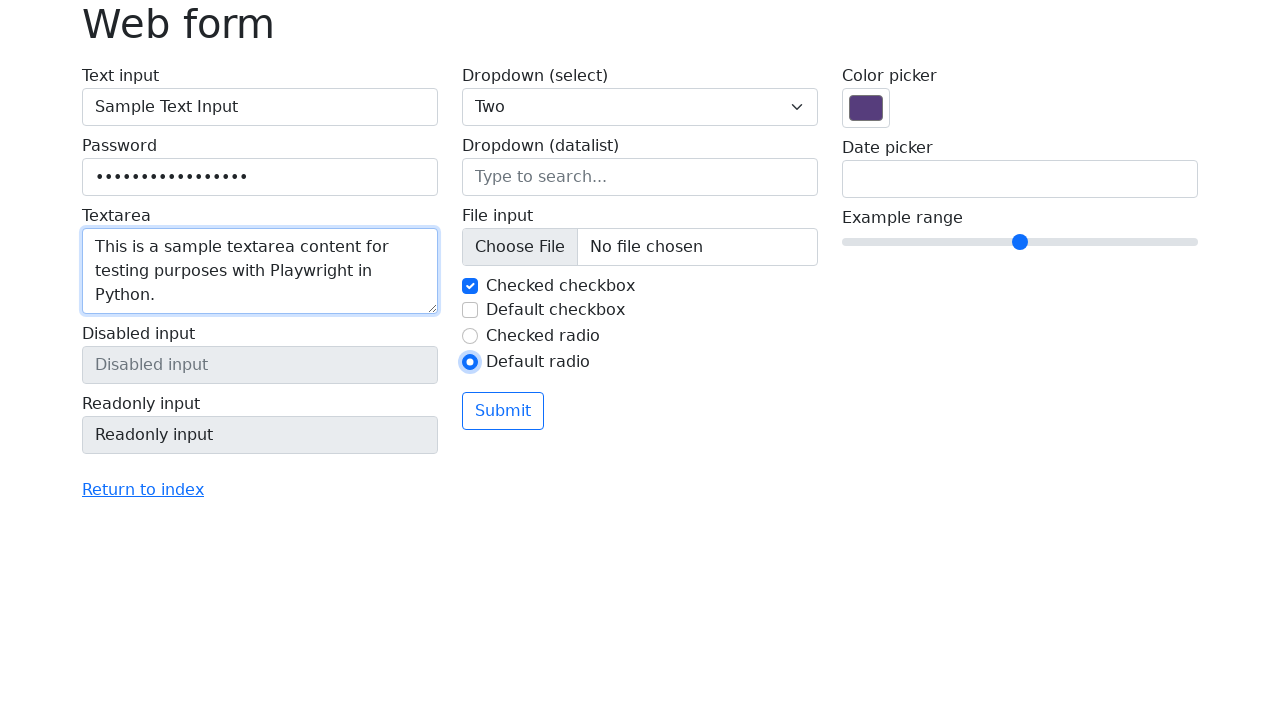

Checked checkbox 'my-check-1' on #my-check-1
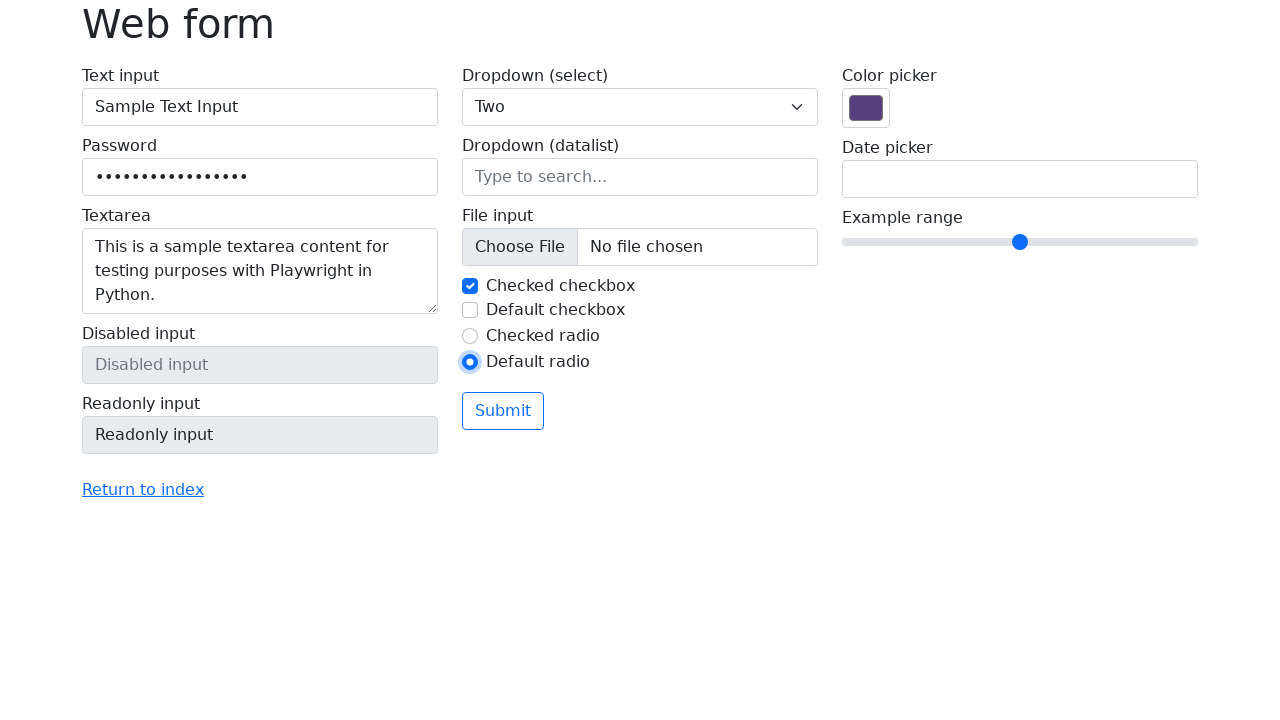

Filled date picker with '12/25/2024' on input[name='my-date']
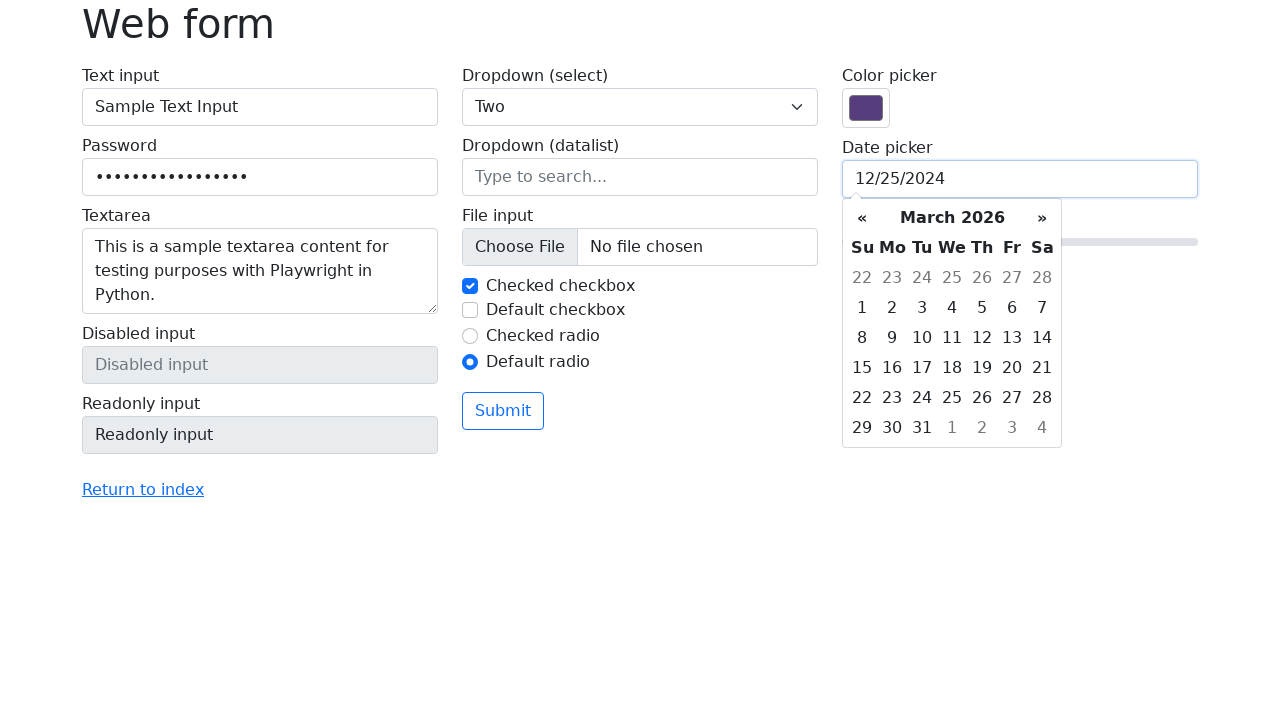

Set color picker to red (#ff0000) using JavaScript
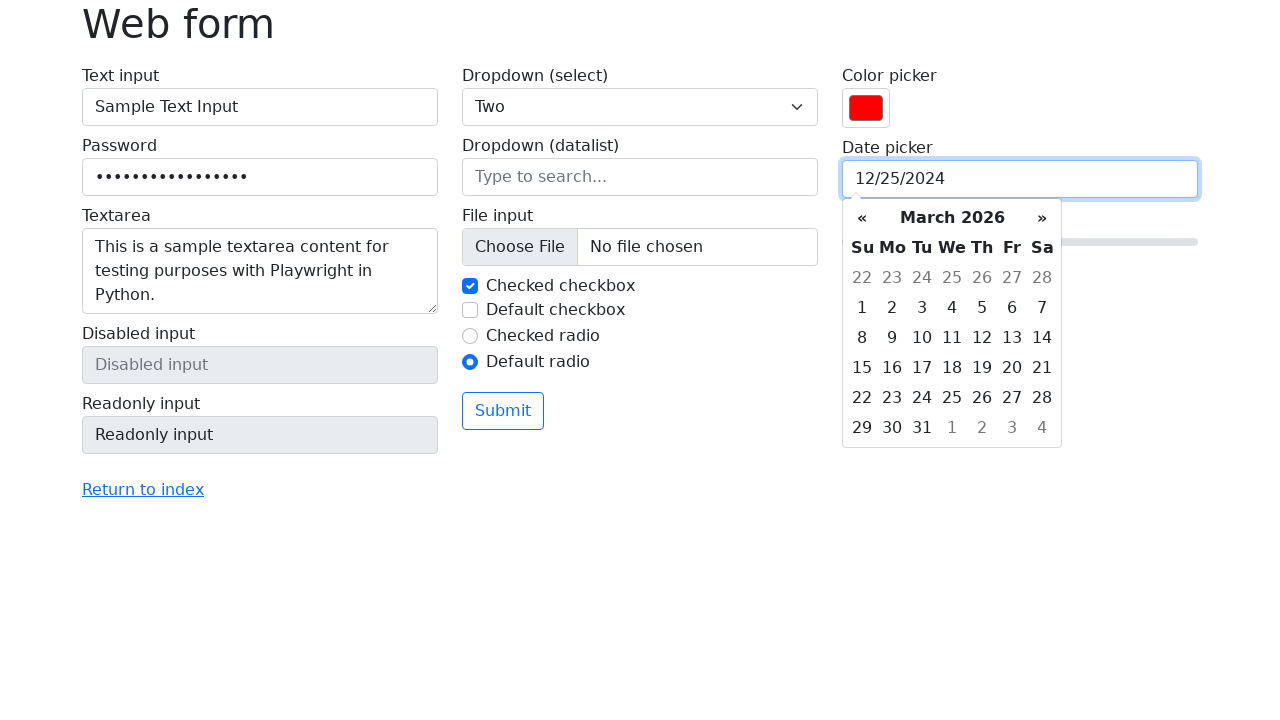

Set range slider value to 75 using JavaScript
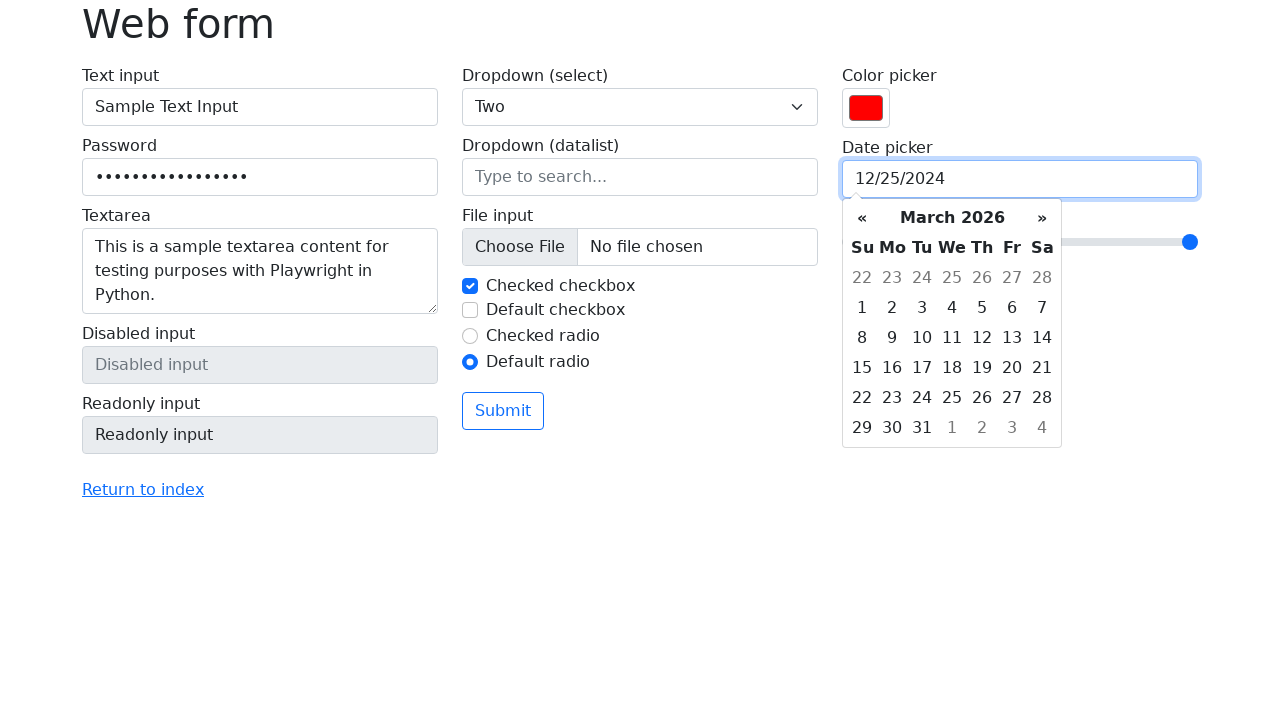

Clicked submit button to submit the form at (503, 411) on button[type='submit']
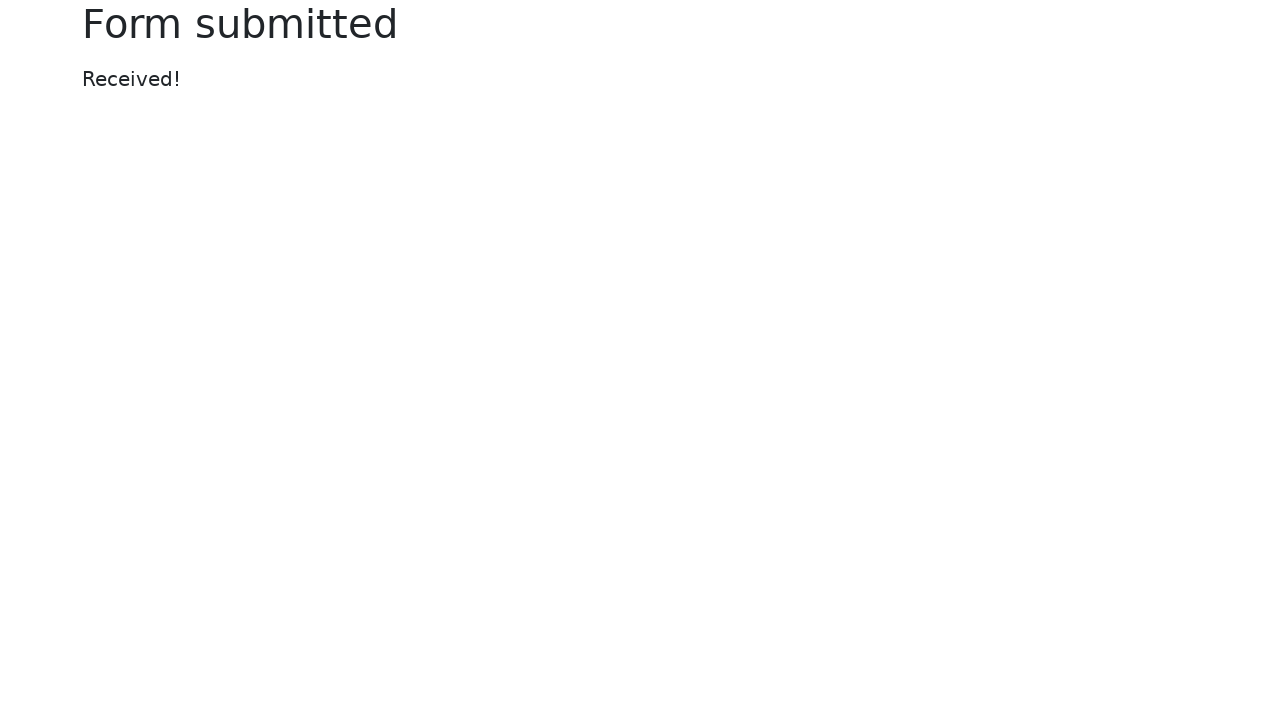

Form submission confirmed - 'Received!' message displayed
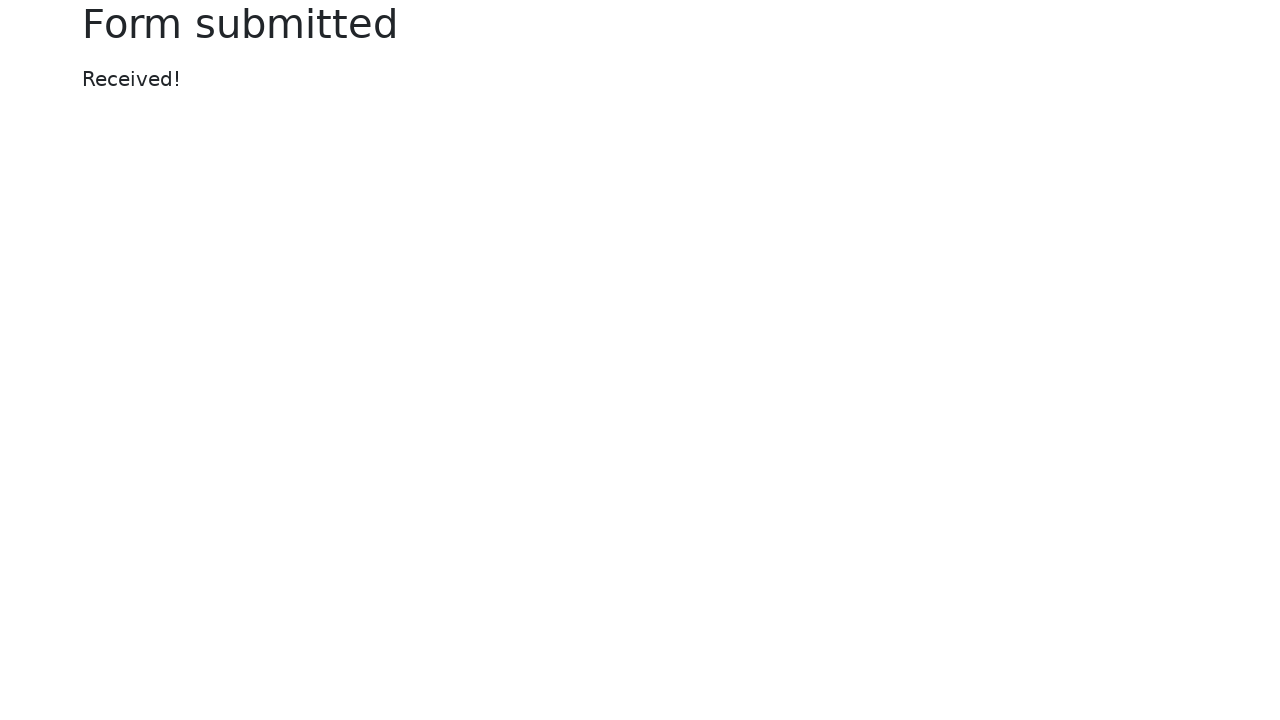

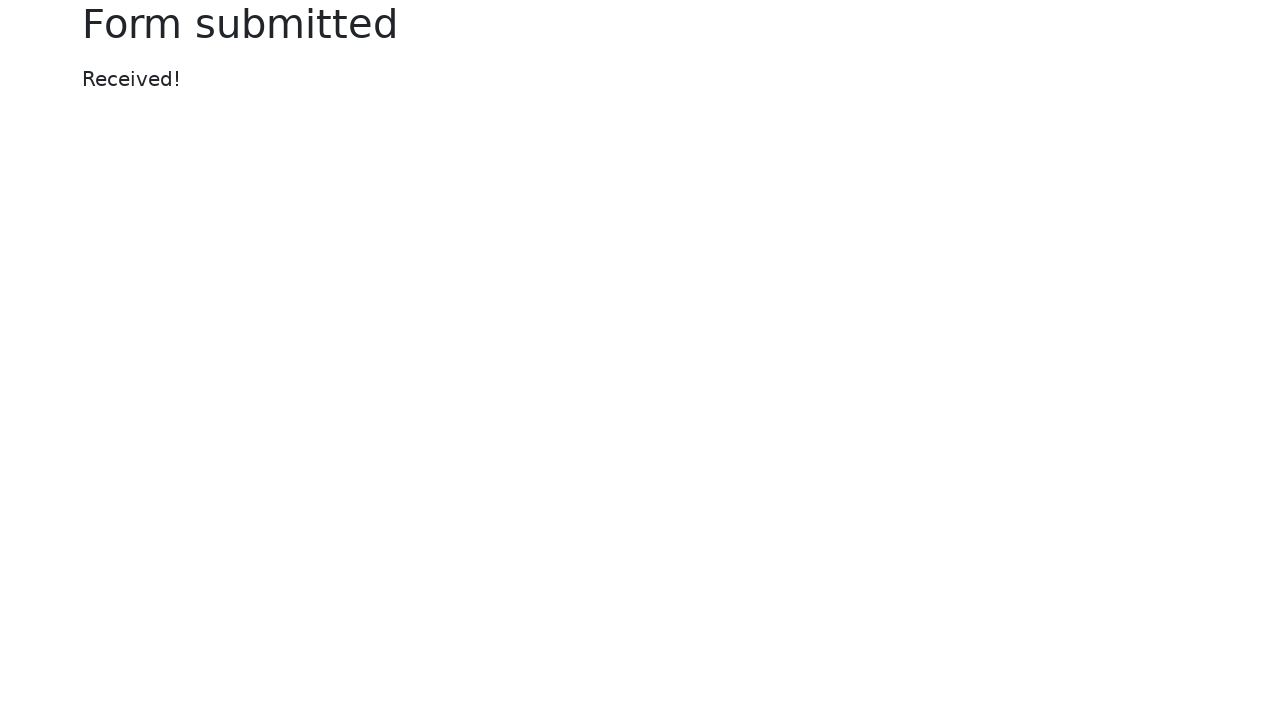